Verifies that none of the elements with class "test" contain the number 190

Starting URL: https://kristinek.github.io/site/examples/locators

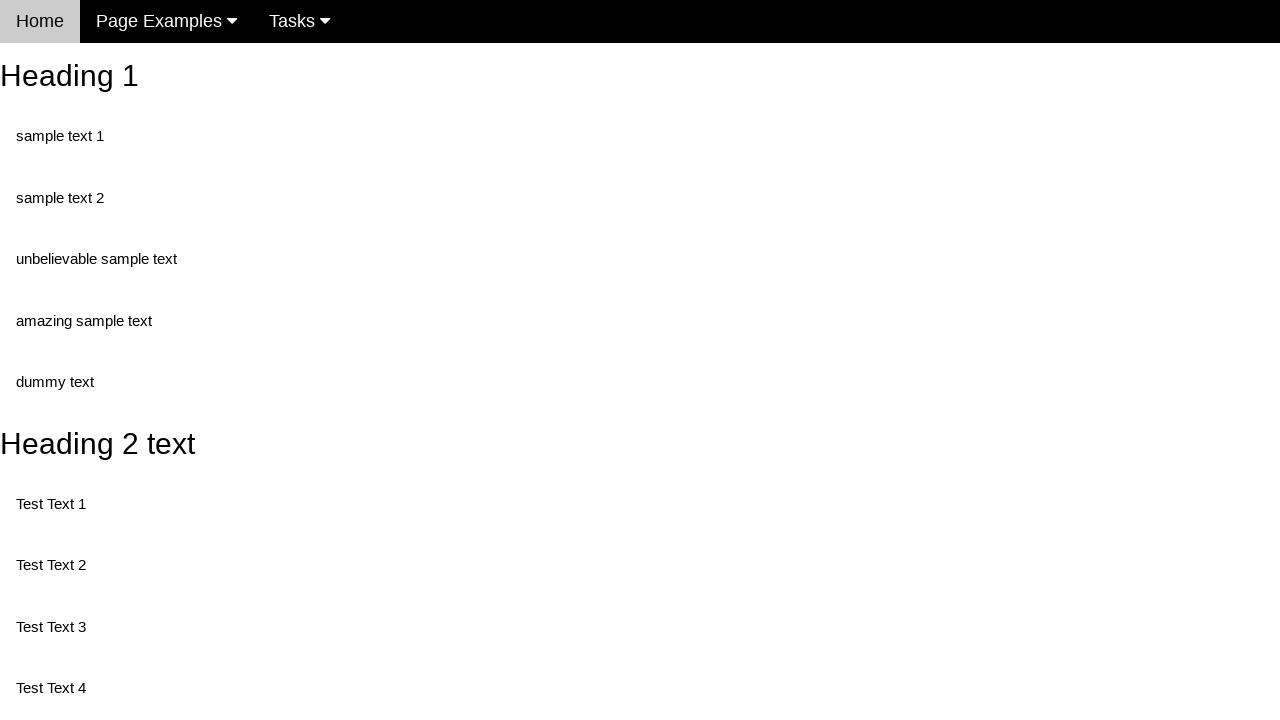

Navigated to locators example page
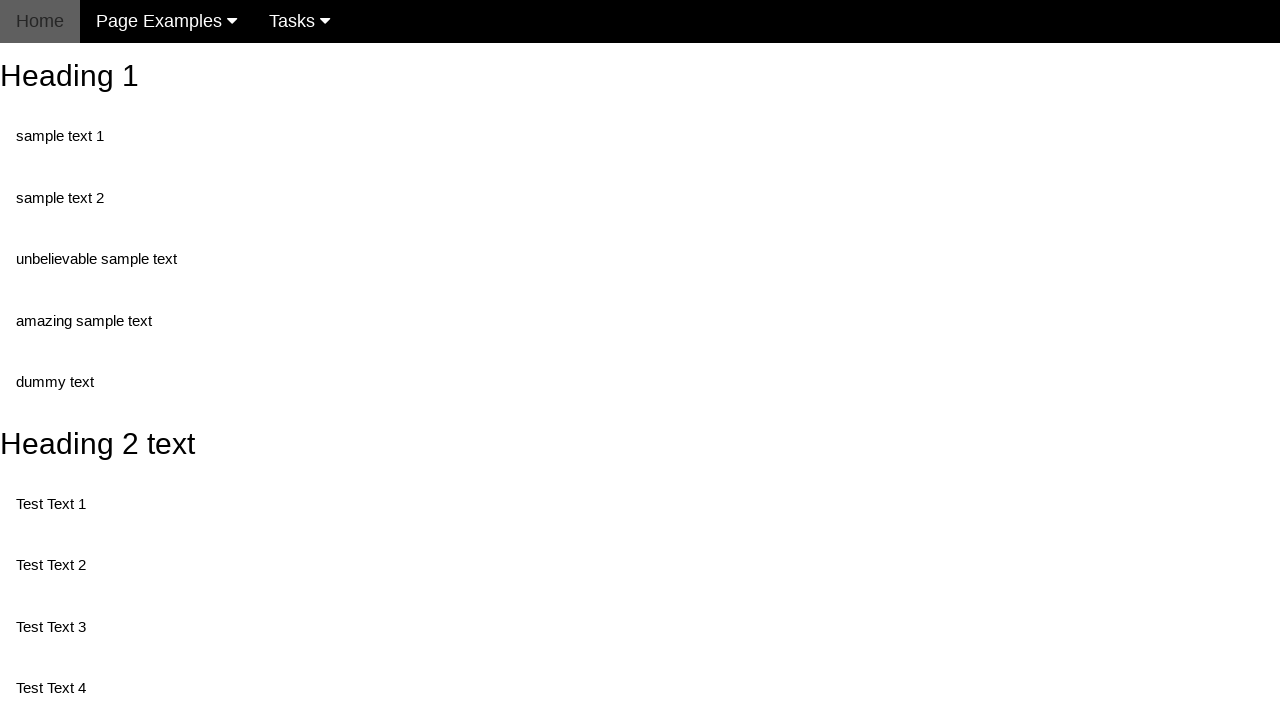

Retrieved all elements with class 'test'
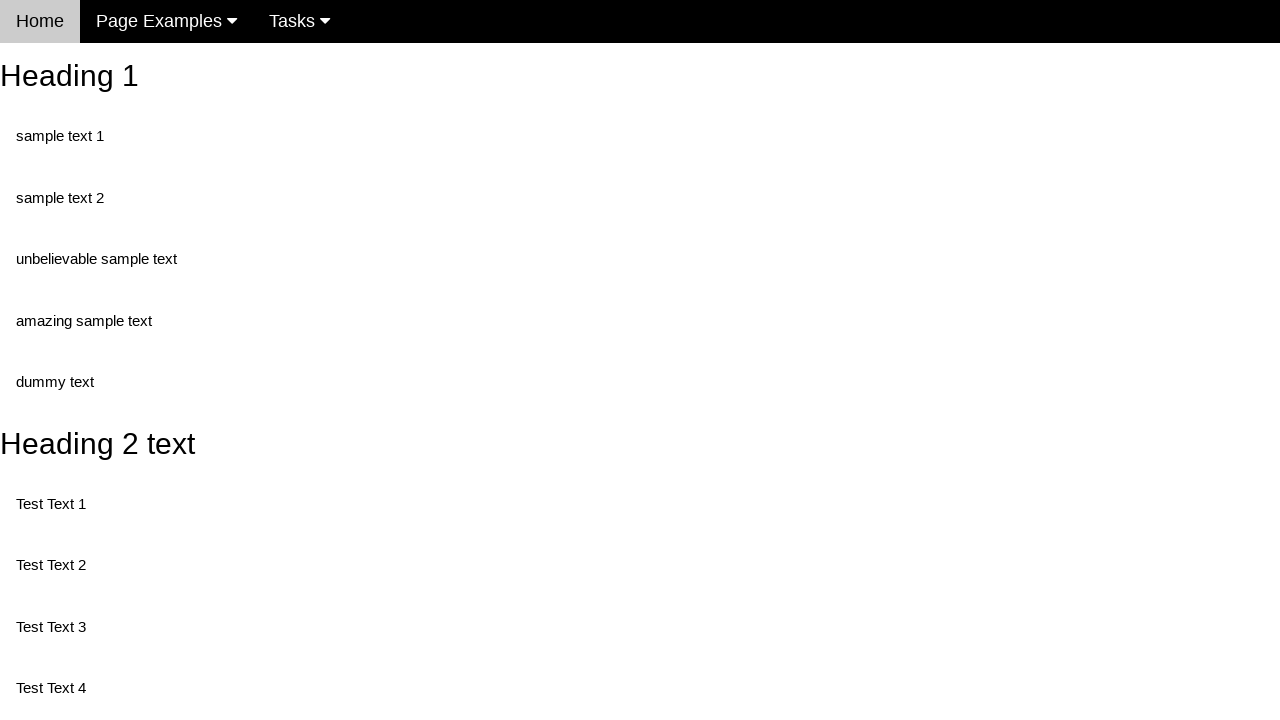

Retrieved text content from element: Test Text 1
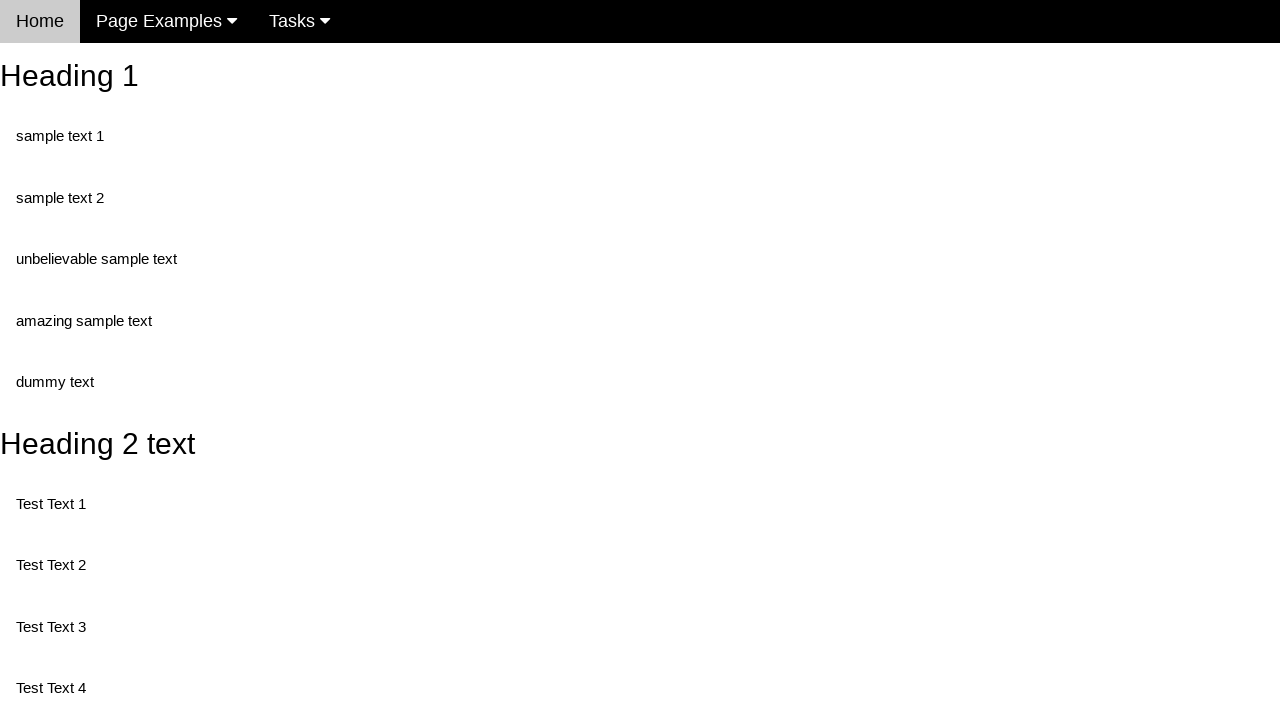

Verified element does not contain '190': Test Text 1
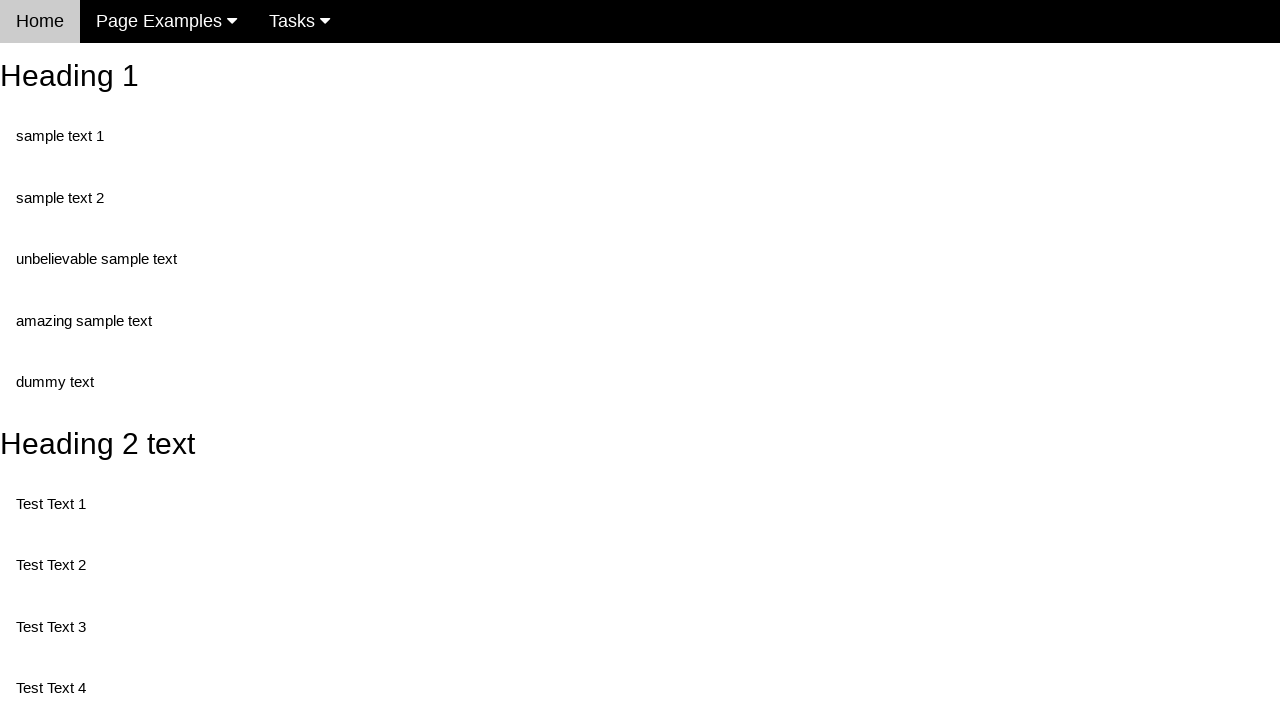

Retrieved text content from element: Test Text 3
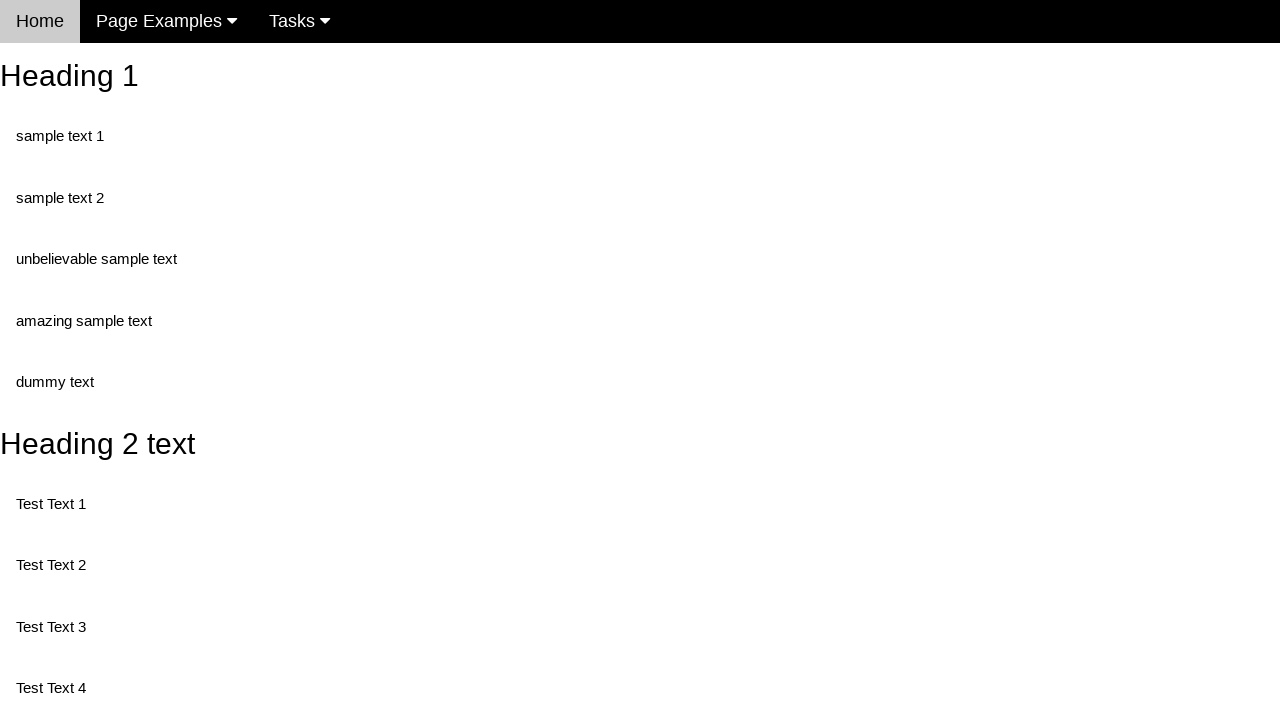

Verified element does not contain '190': Test Text 3
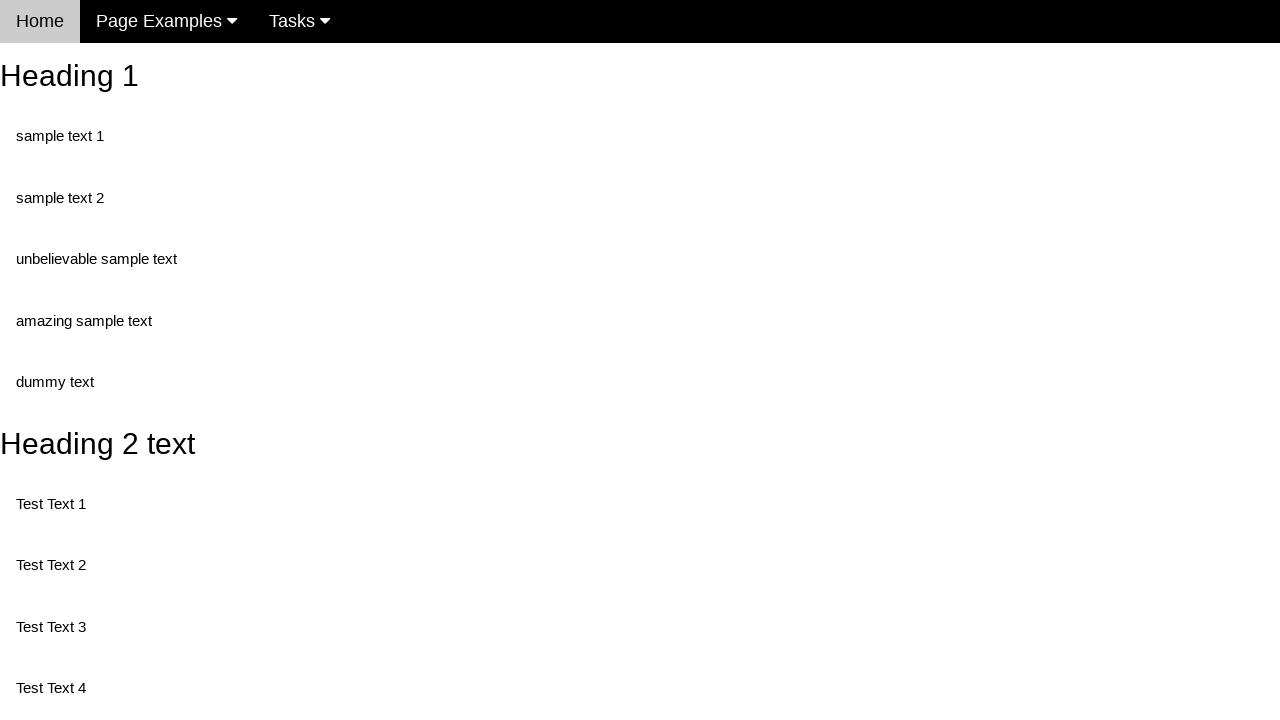

Retrieved text content from element: Test Text 4
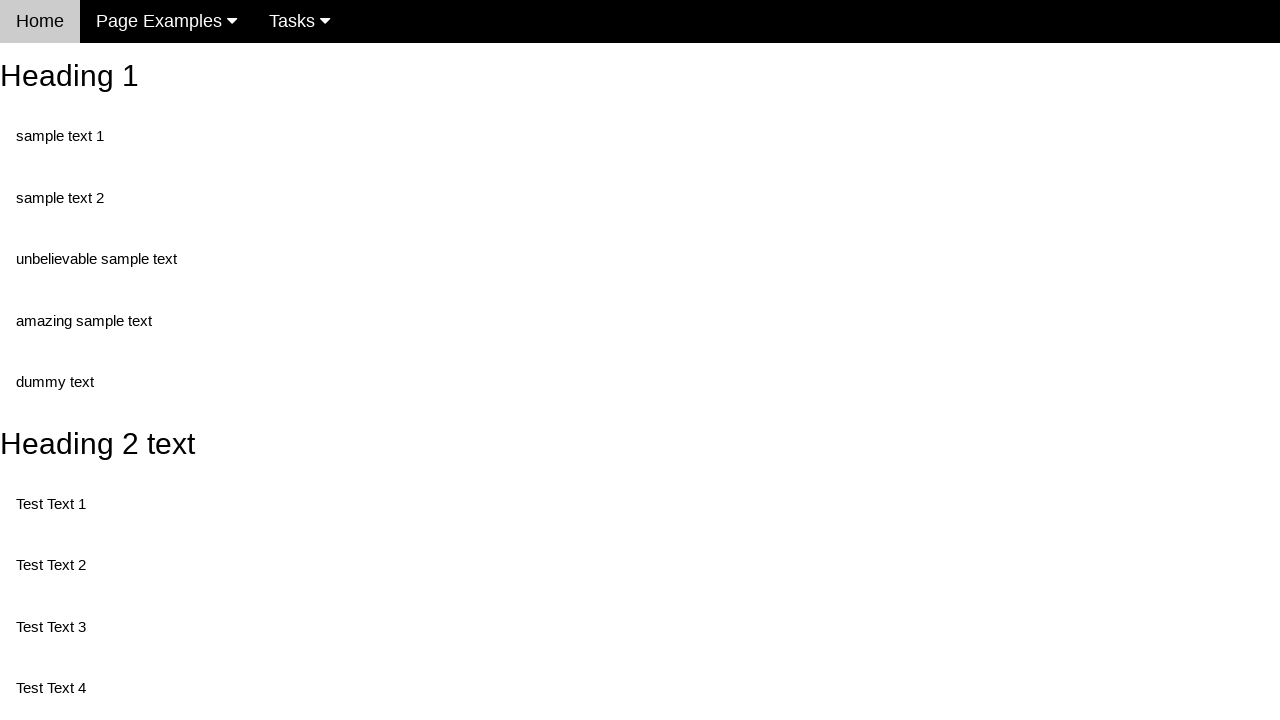

Verified element does not contain '190': Test Text 4
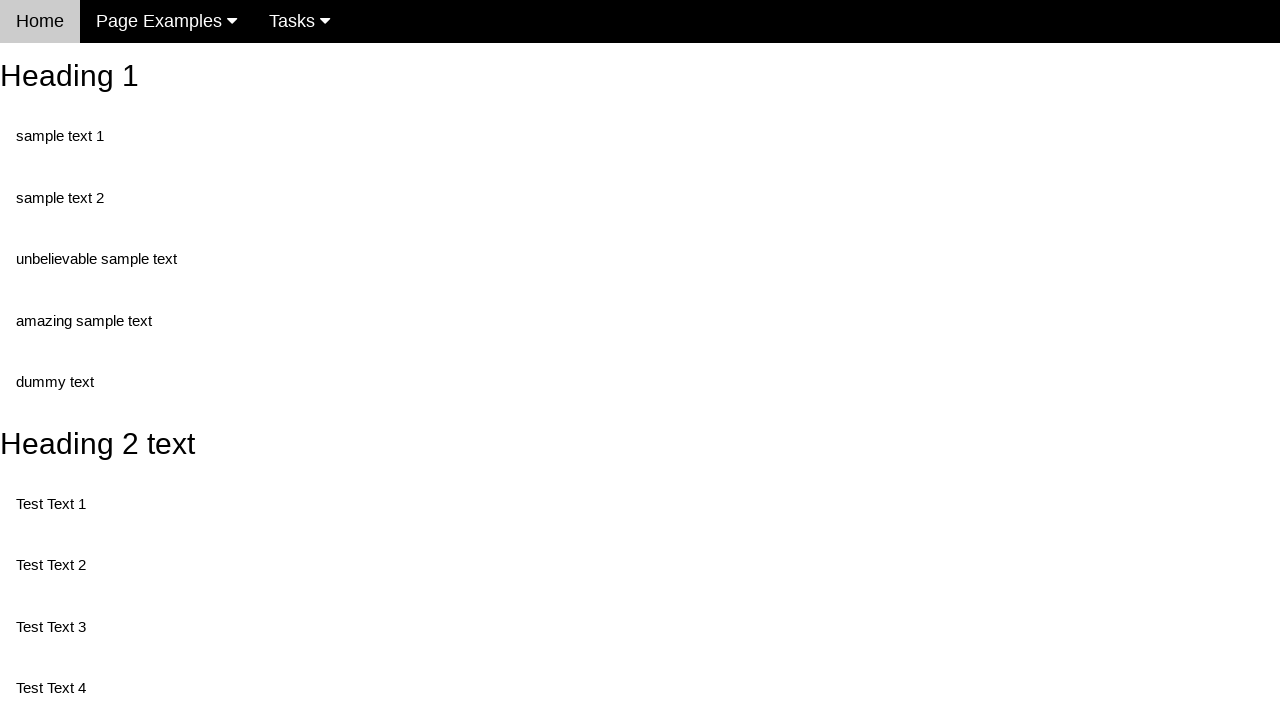

Retrieved text content from element: Test Text 5
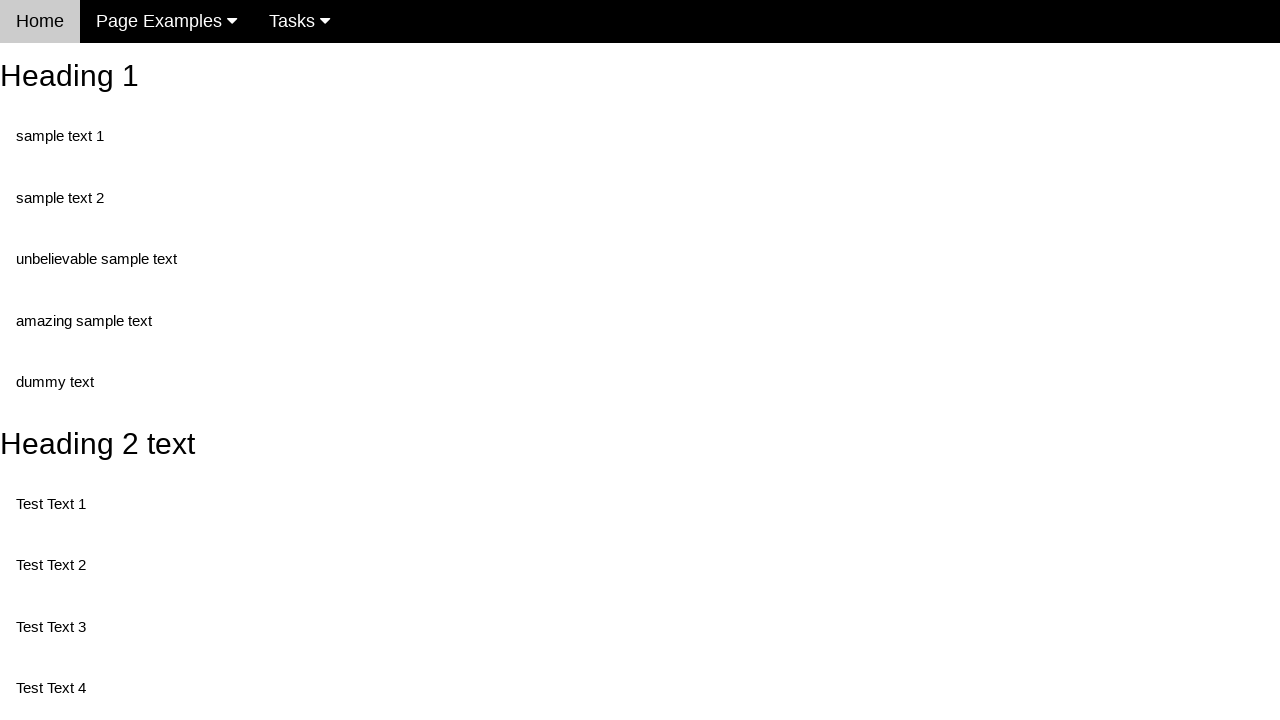

Verified element does not contain '190': Test Text 5
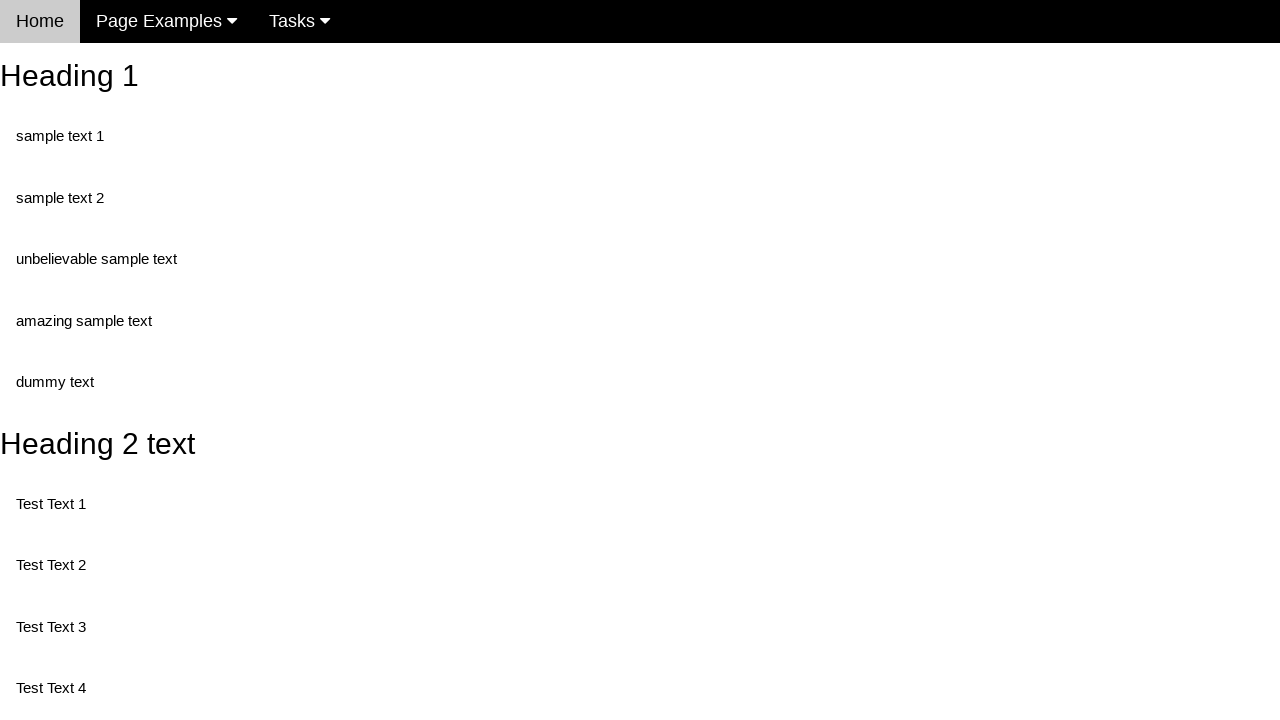

Retrieved text content from element: Test Text 6
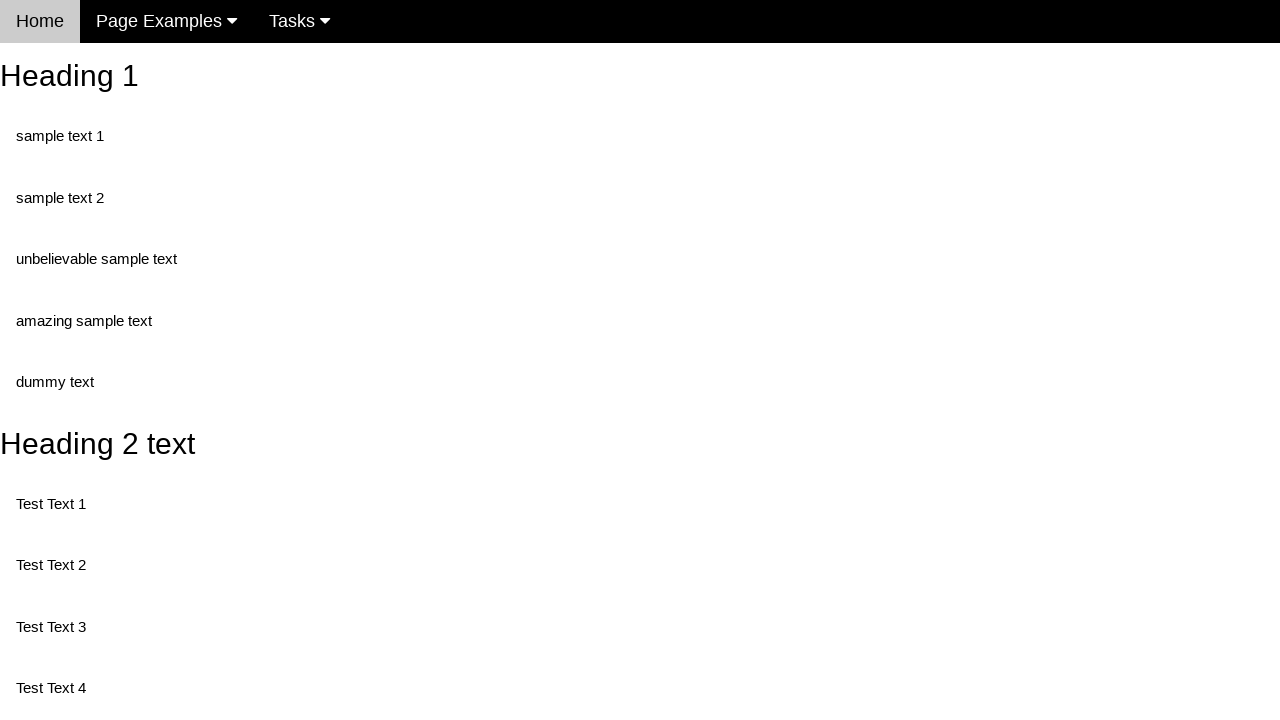

Verified element does not contain '190': Test Text 6
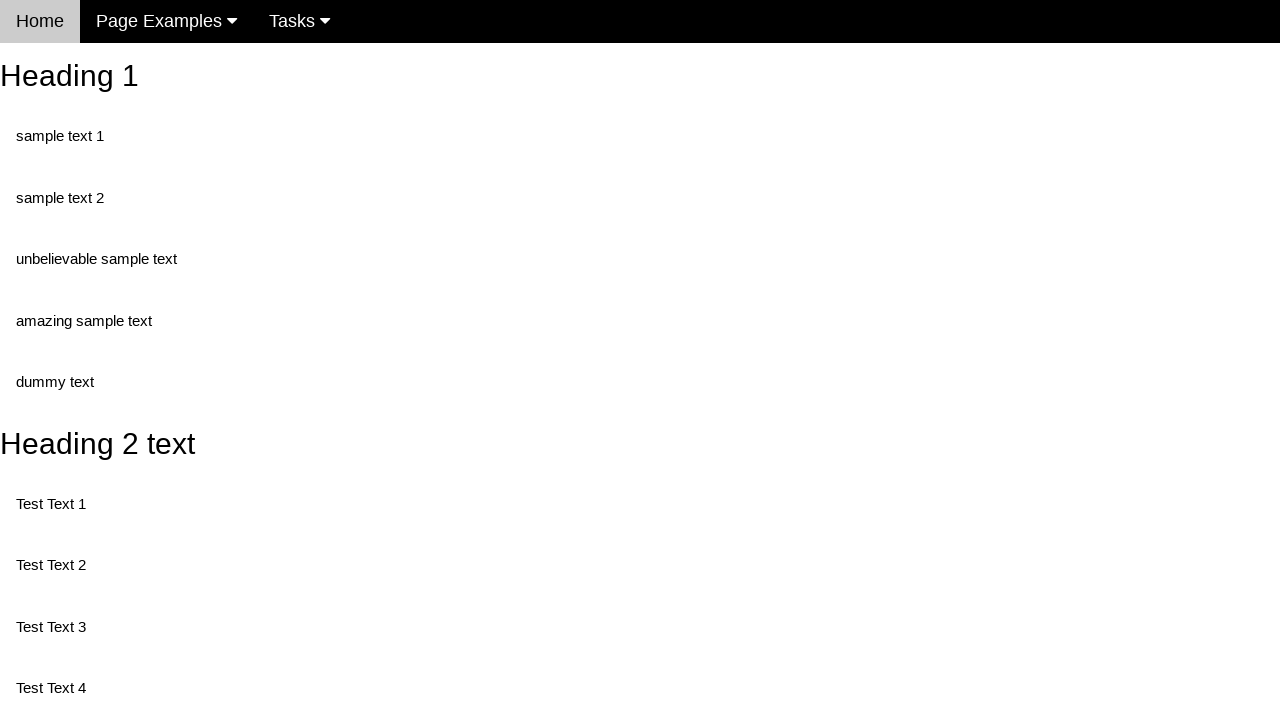

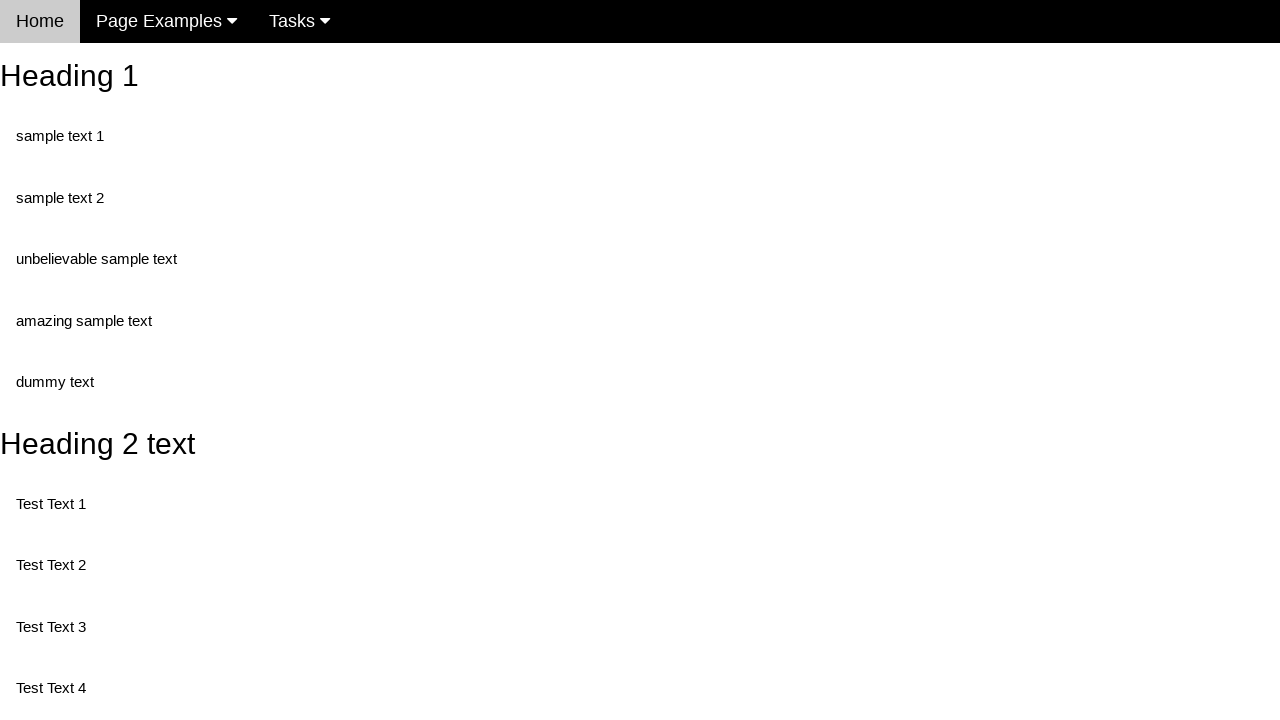